Tests that the VILNIUS TECH university homepage loads correctly by verifying the page URL and title

Starting URL: https://vilniustech.lt/

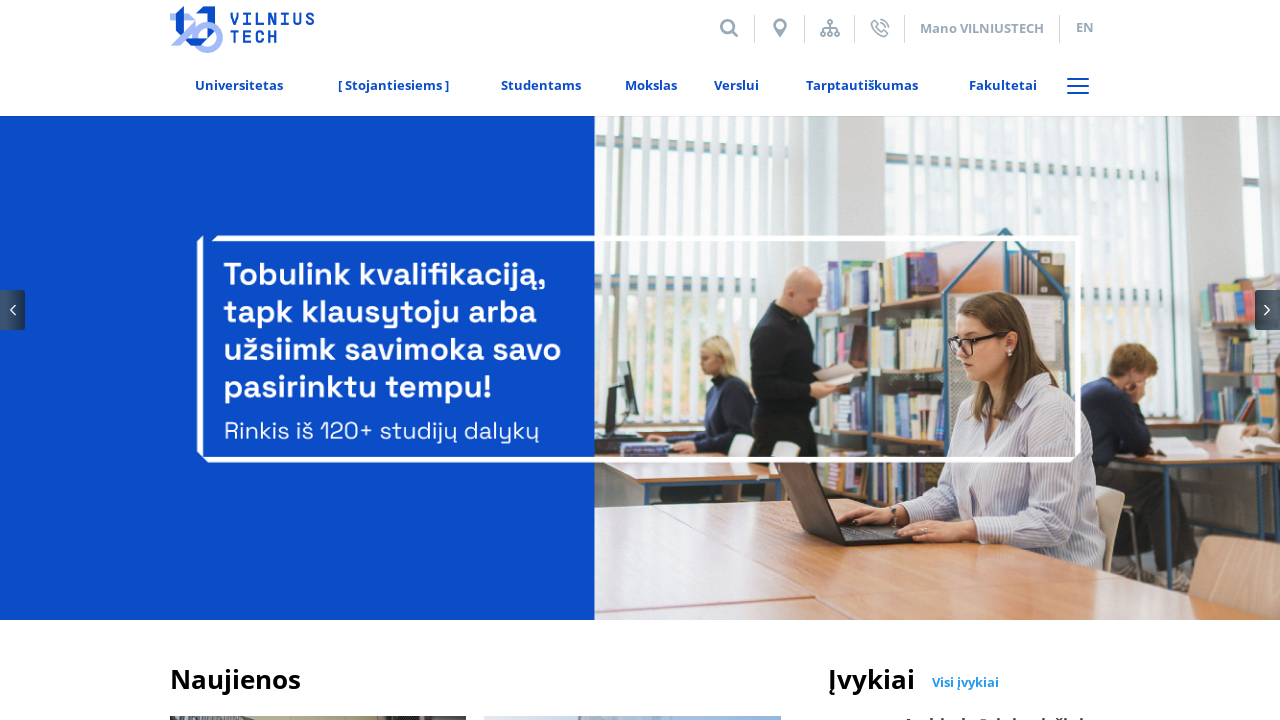

Waited for page DOM content to fully load
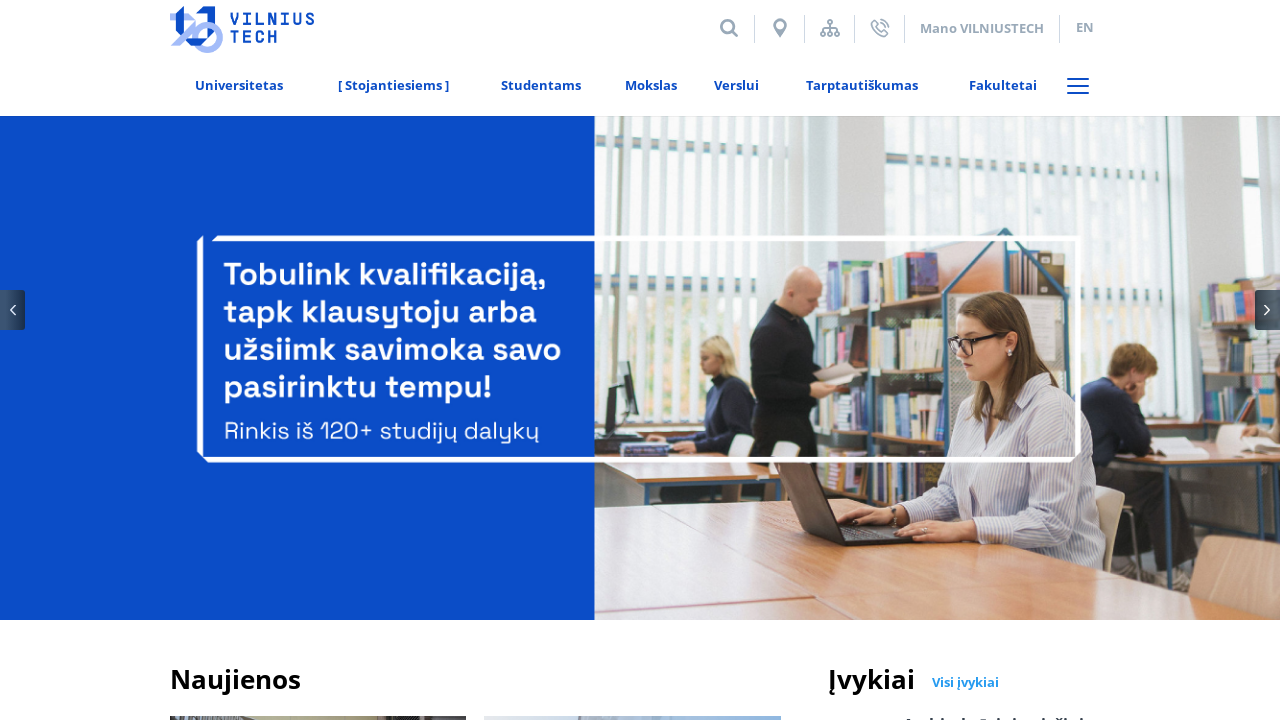

Verified page title contains 'VILNIUS TECH' or 'Vilniaus Gedimino'
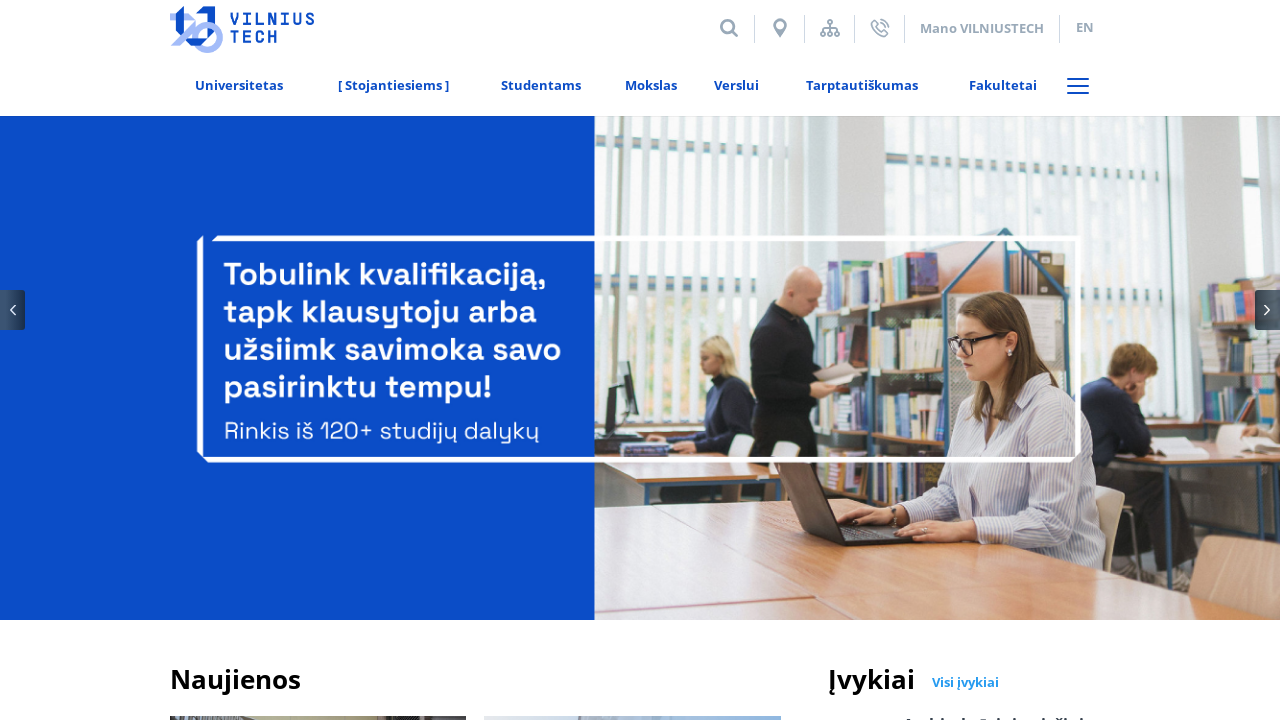

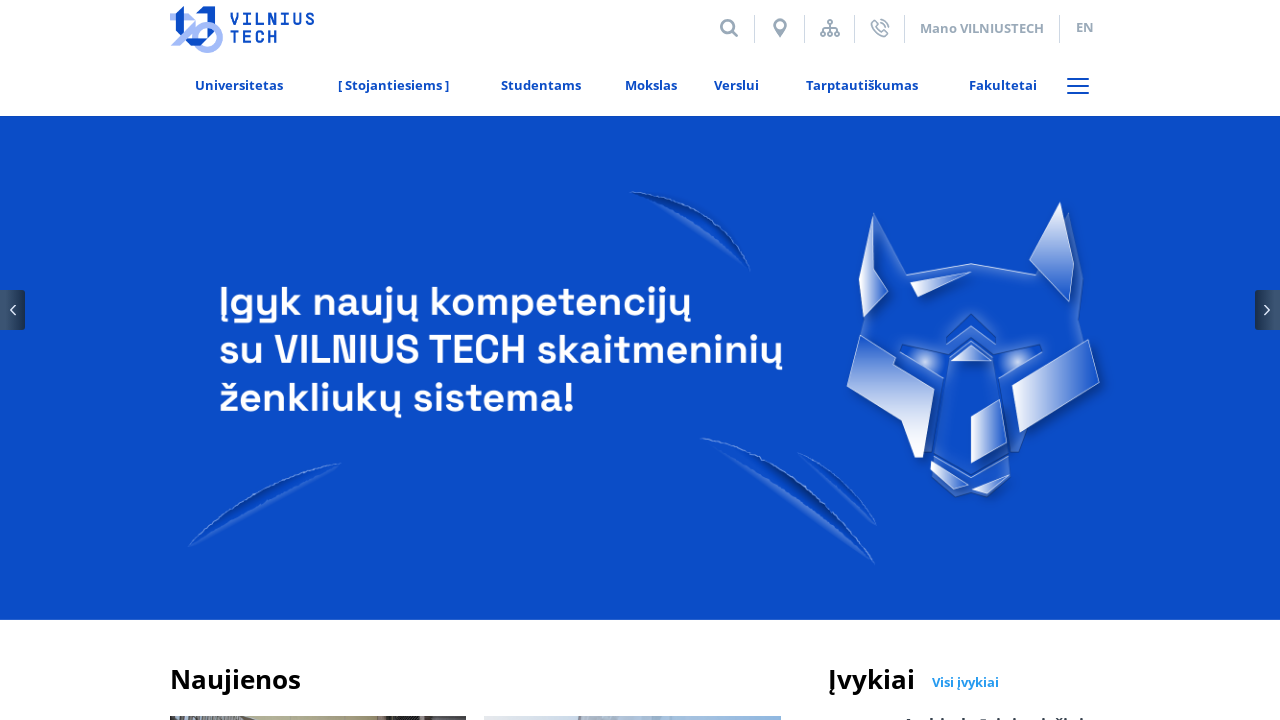